Tests a TodoMVC application by adding a new todo item, verifying it appears with correct text and count, marking it as completed, verifying the completed state and updated count, then deleting the item and verifying the list is empty.

Starting URL: https://demo.playwright.dev/todomvc

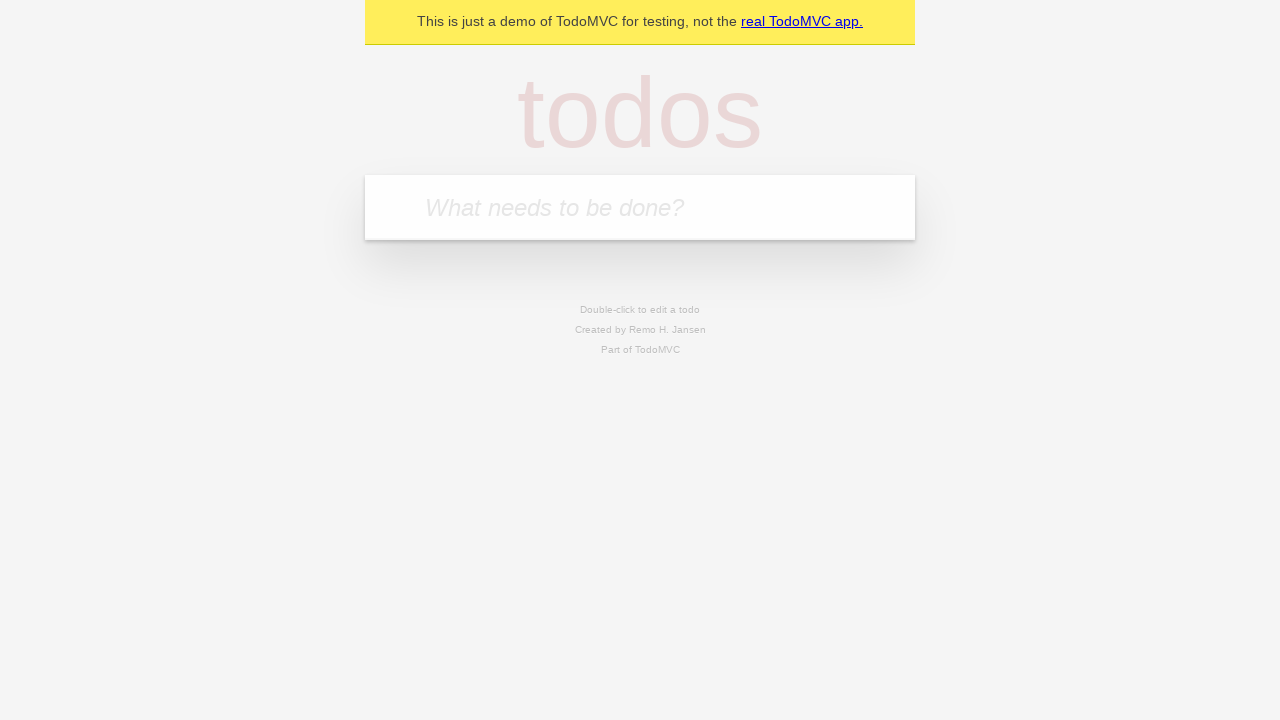

Filled new todo input field with 'Naprawić zlew' on .new-todo
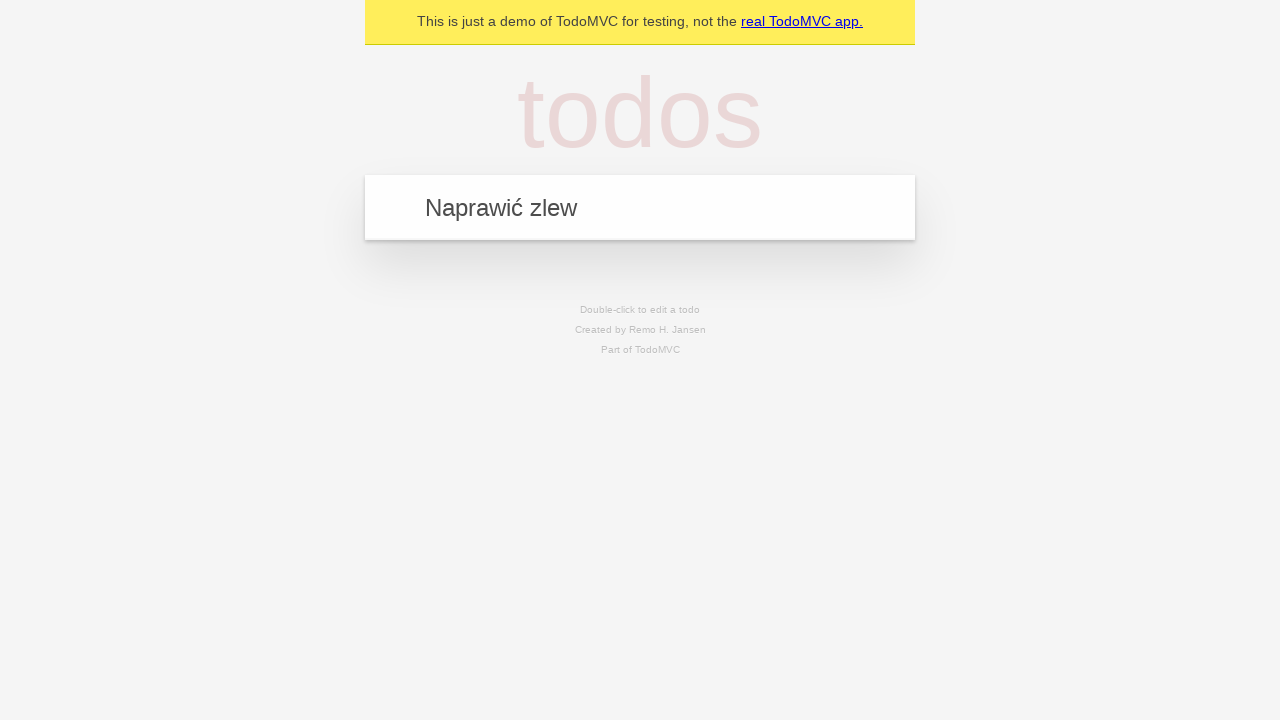

Pressed Enter to add the new todo item on .new-todo
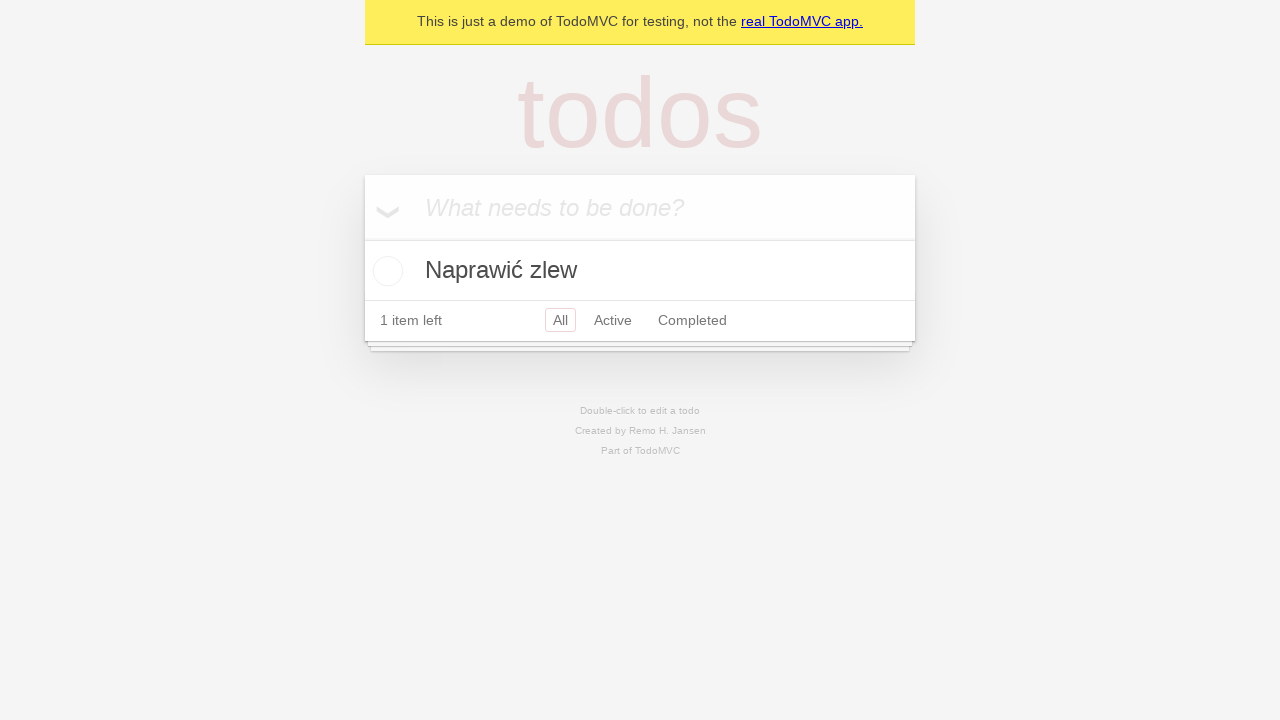

Located todo title element
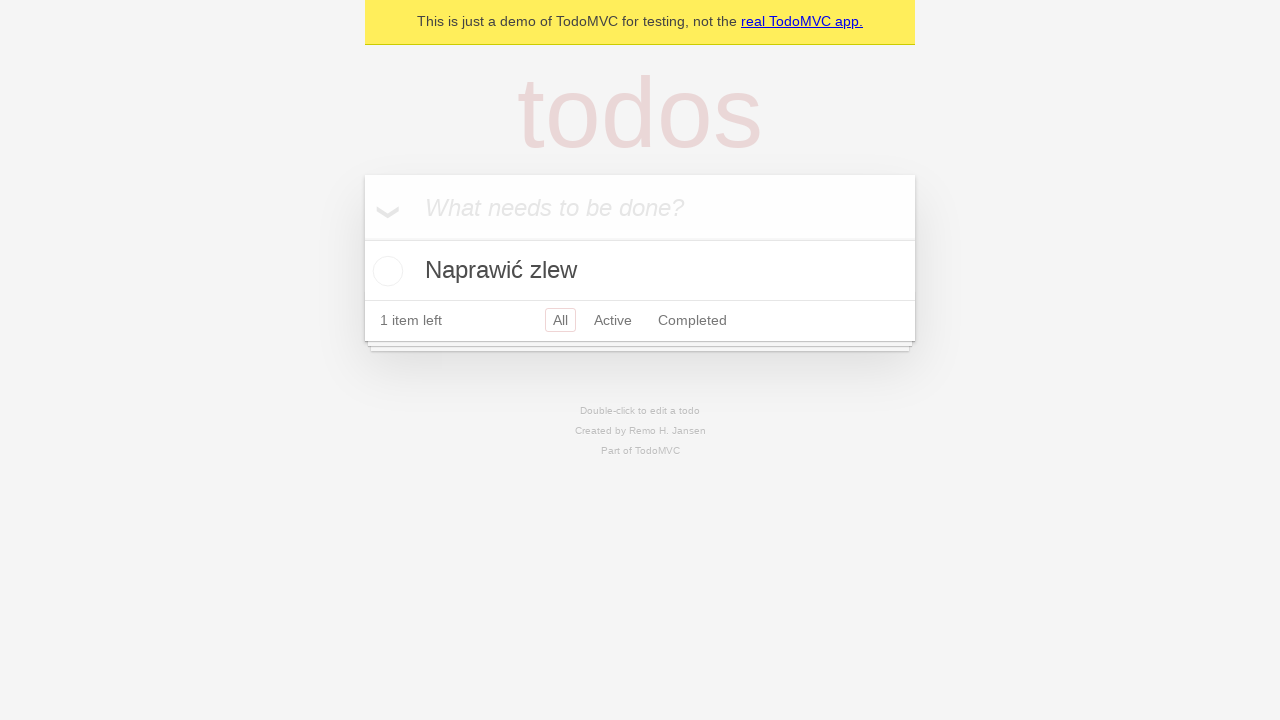

Verified todo item text is 'Naprawić zlew'
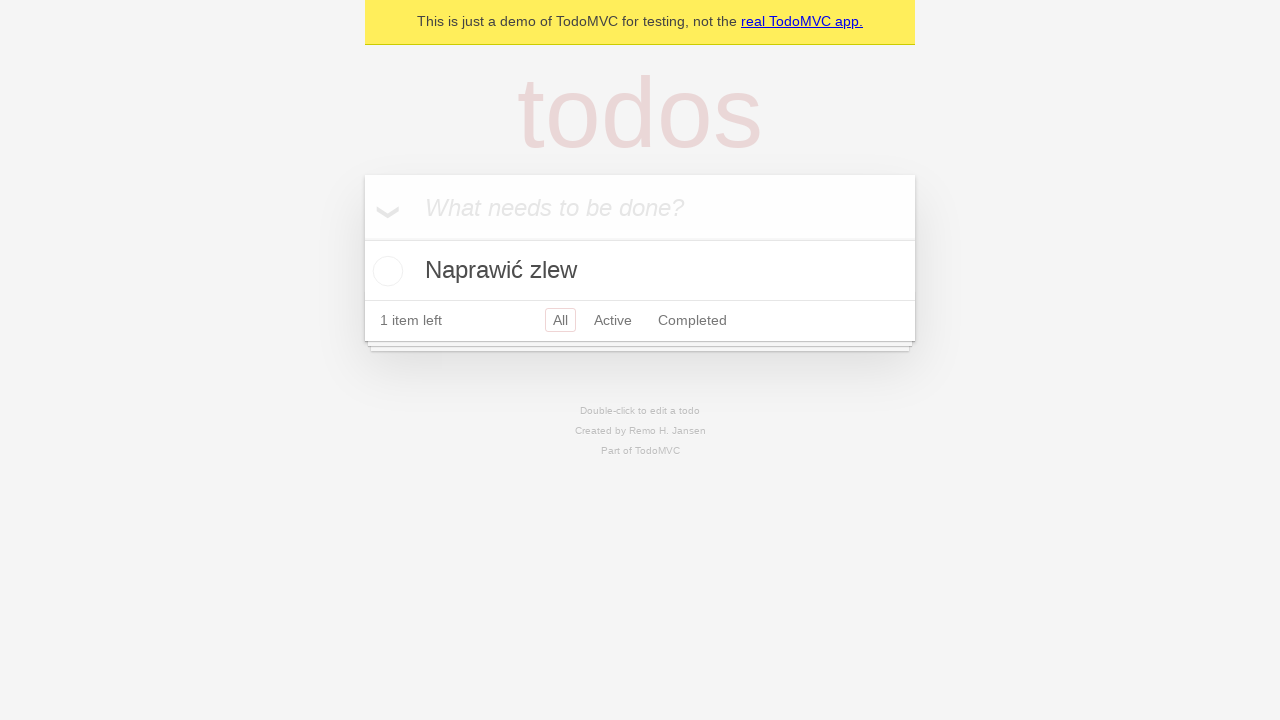

Located todo count element
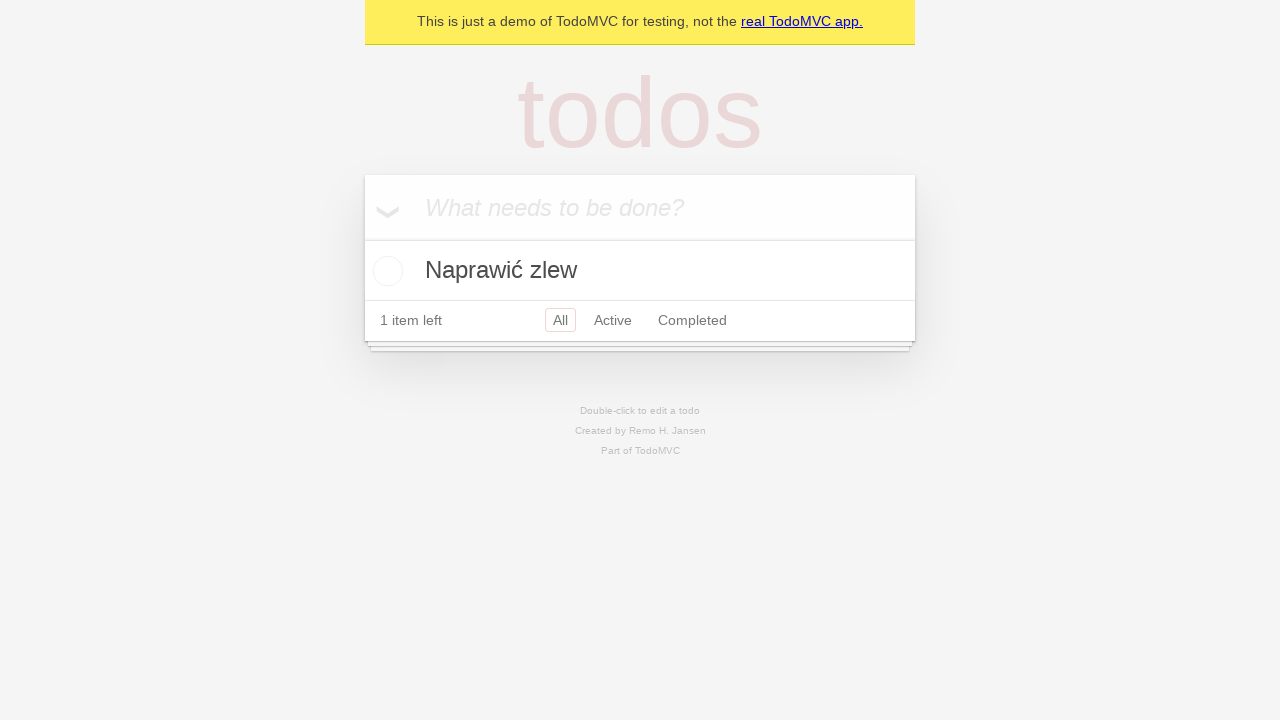

Verified todo count shows '1 item left'
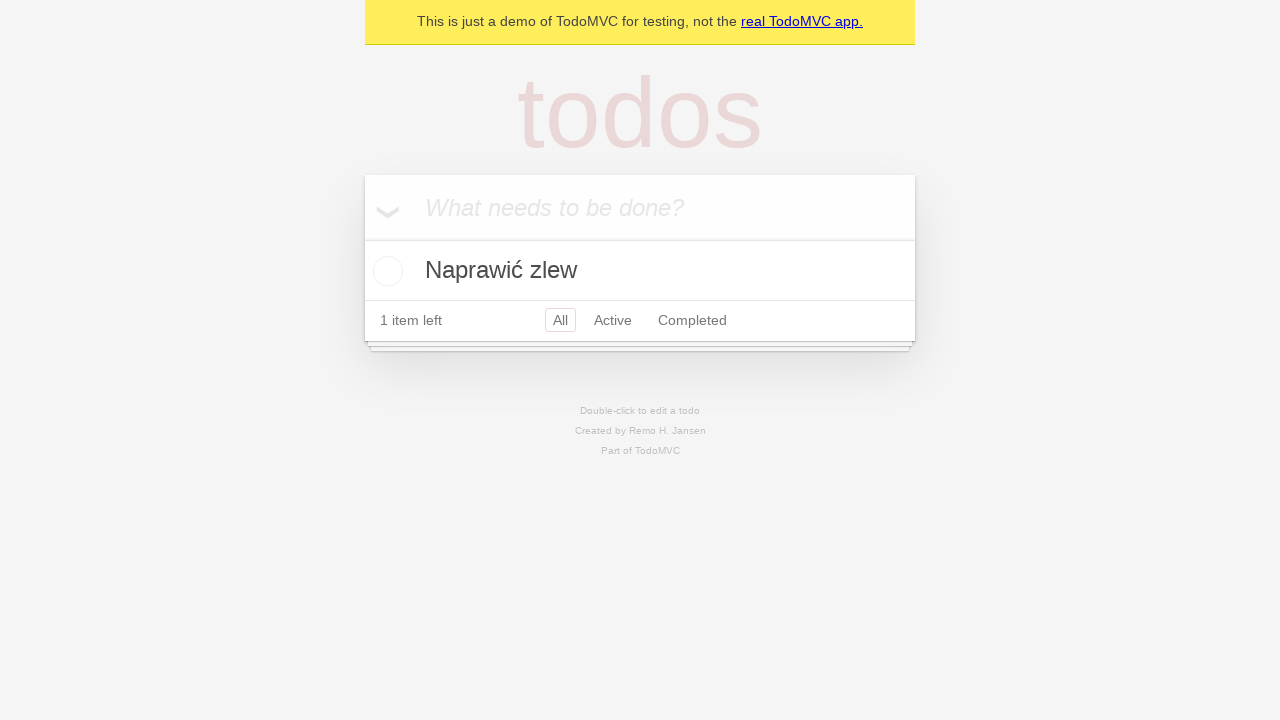

Clicked checkbox to mark todo as completed at (385, 271) on [data-testid=todo-item] input
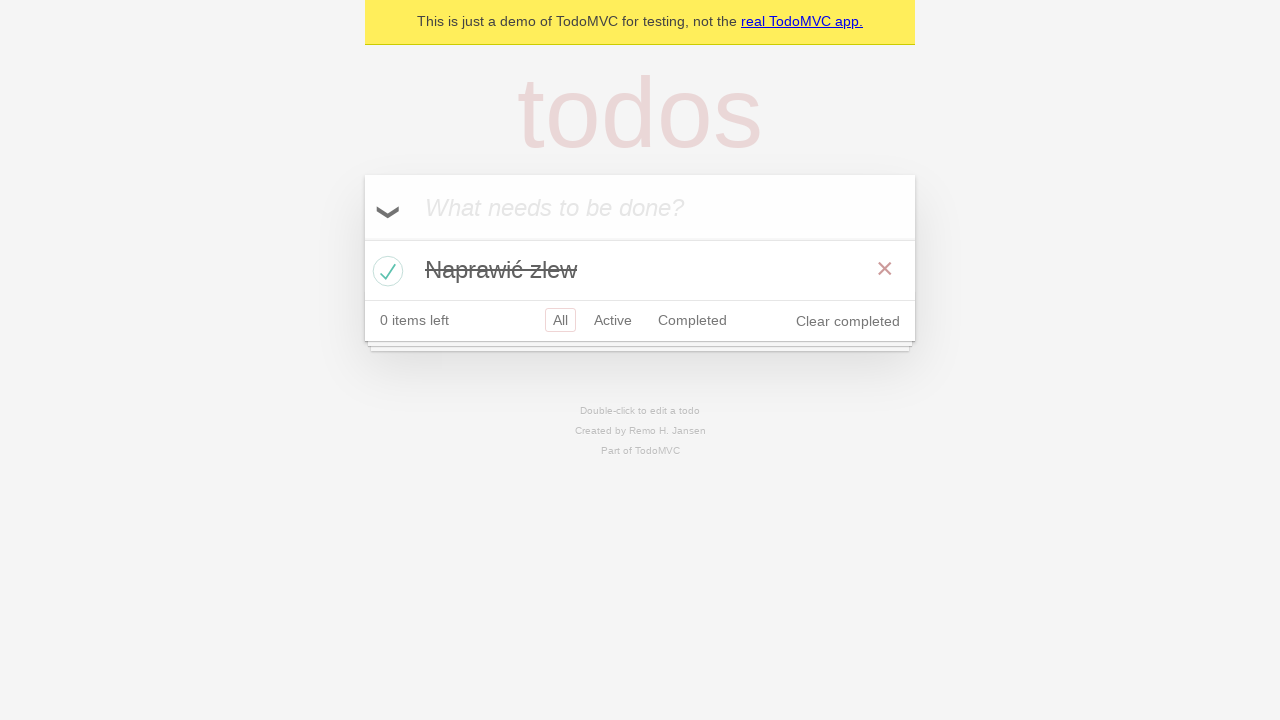

Located todo item element
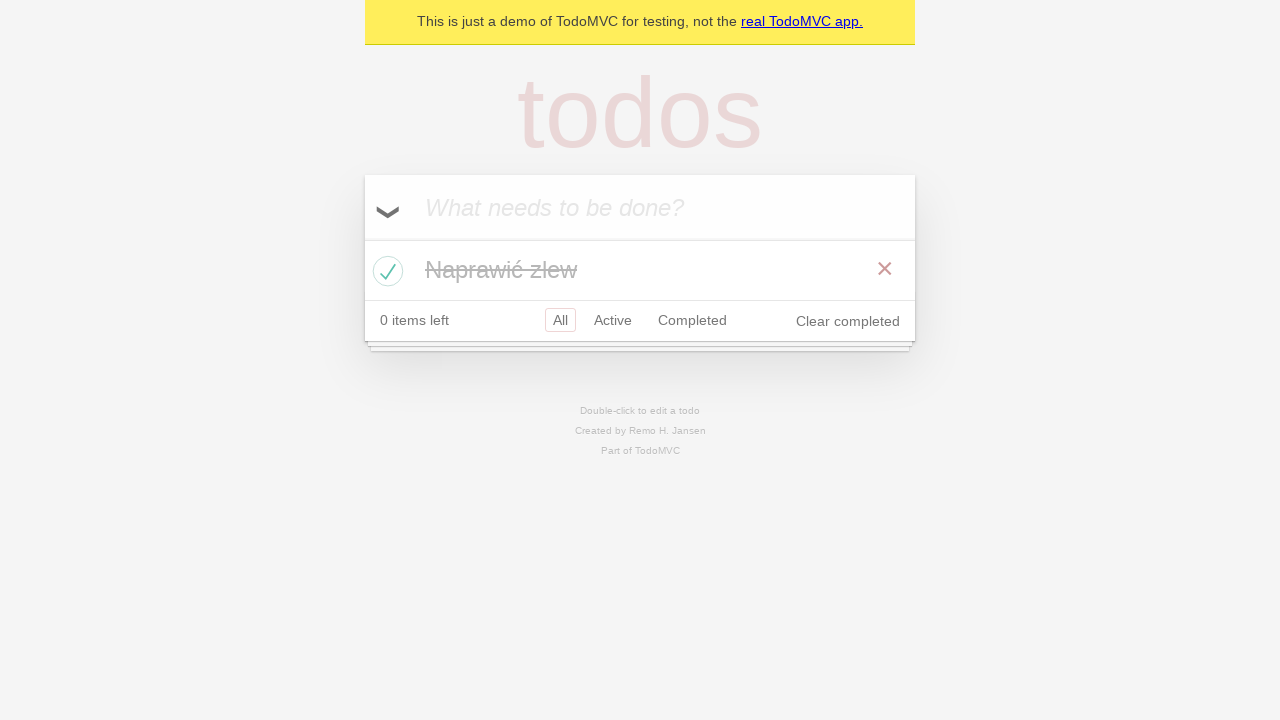

Verified todo item has 'completed' class
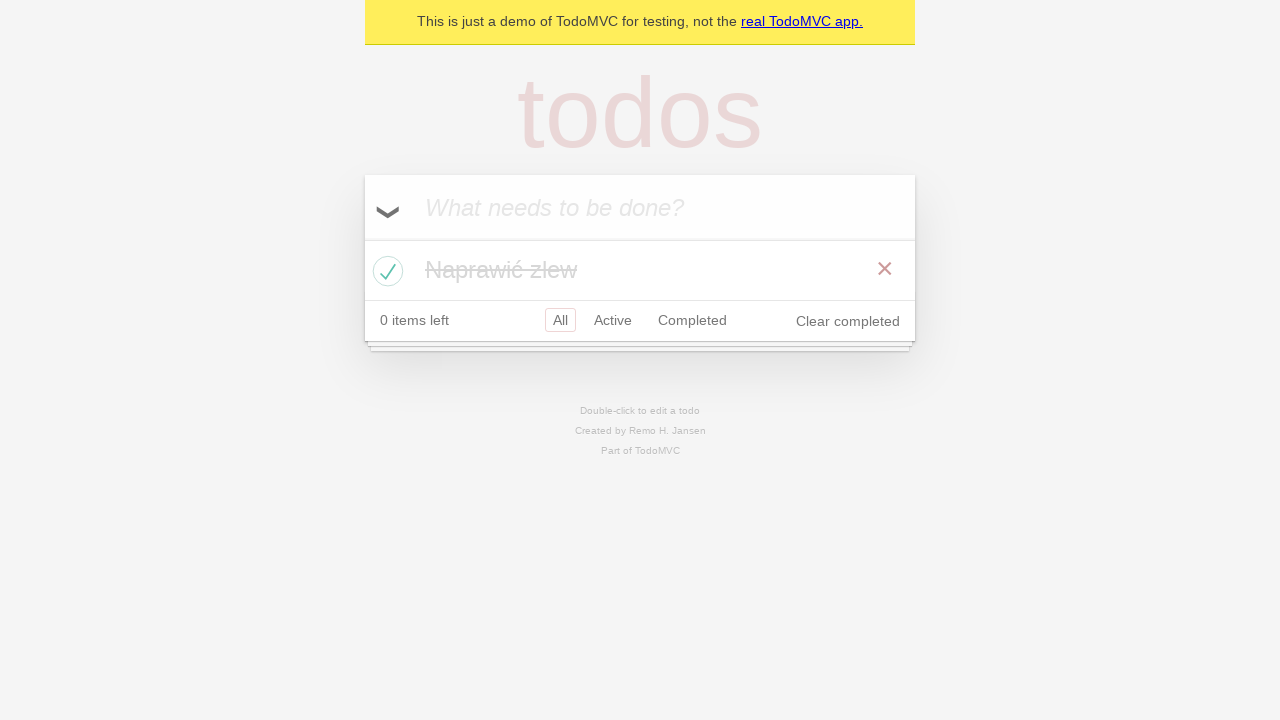

Located updated todo count element
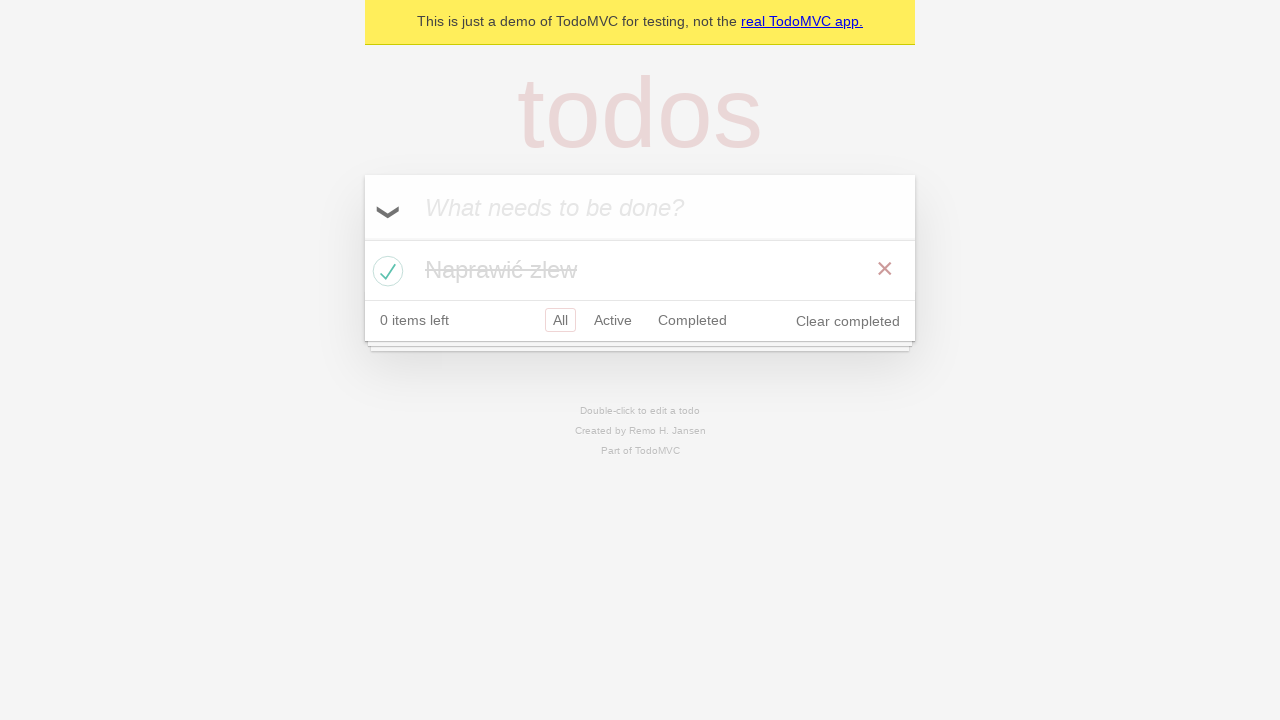

Verified todo count updated to '0 items left'
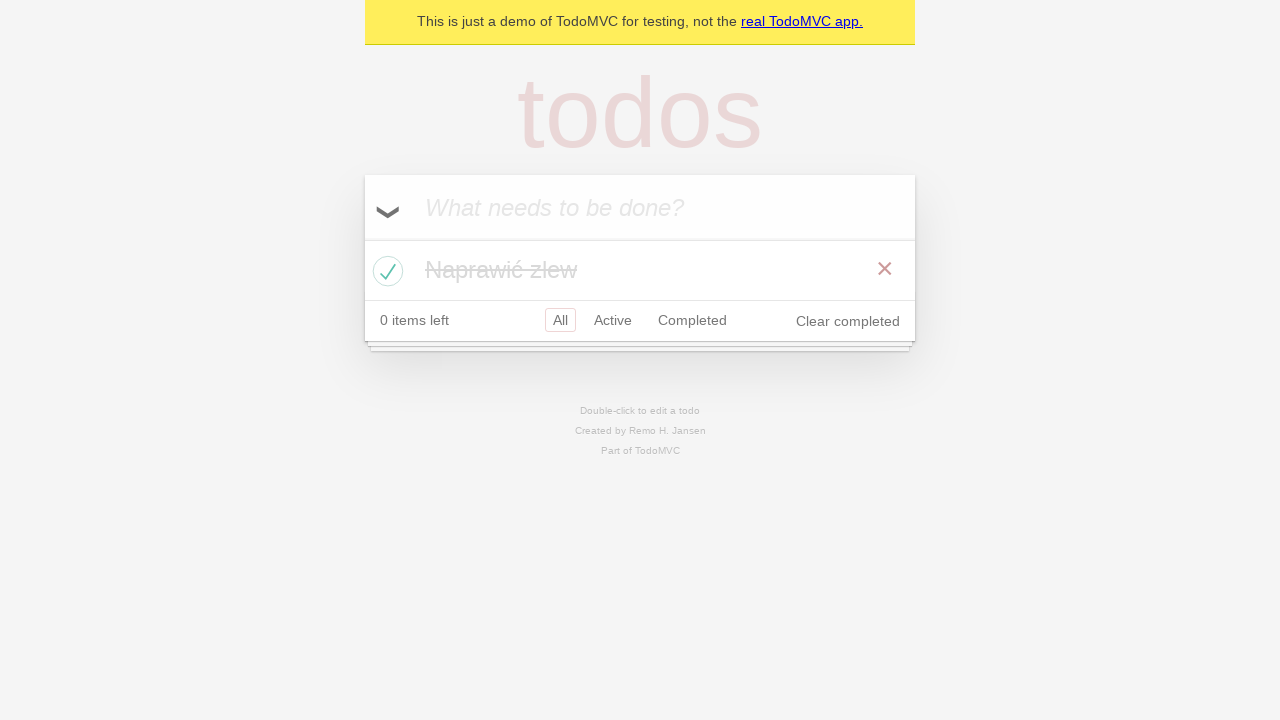

Clicked delete button to remove the todo item at (885, 269) on button.destroy
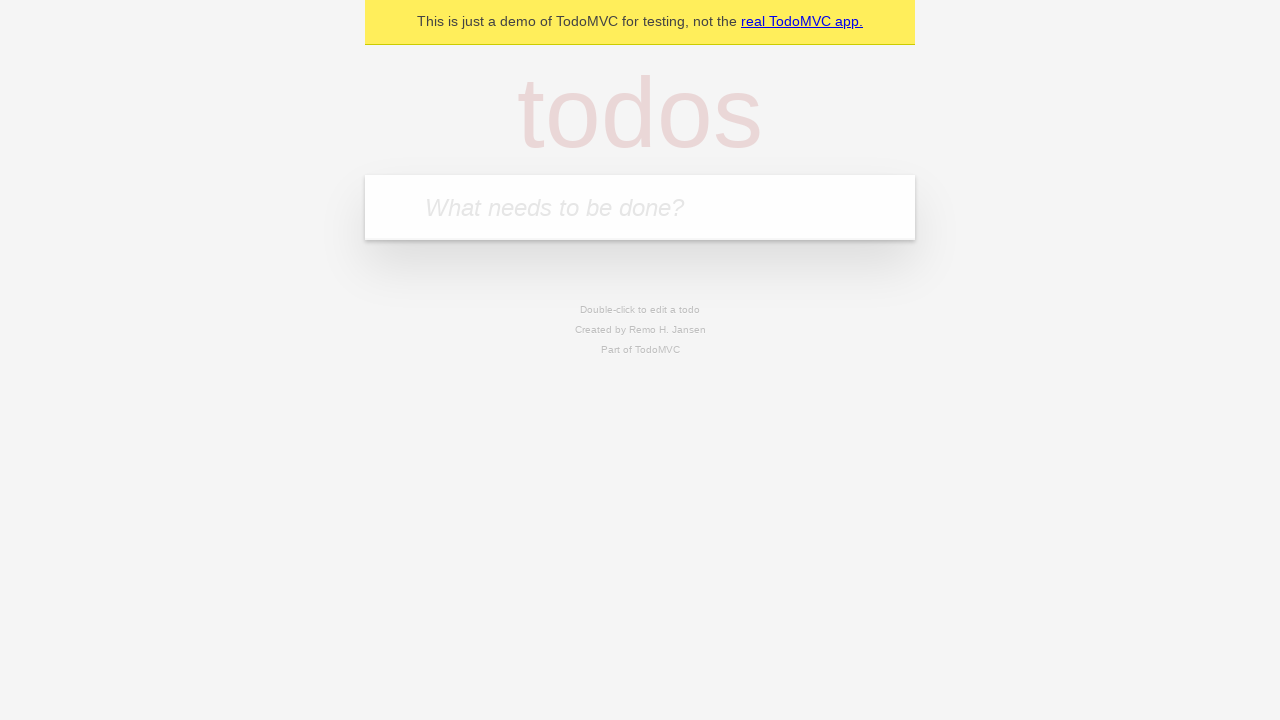

Located todo items list
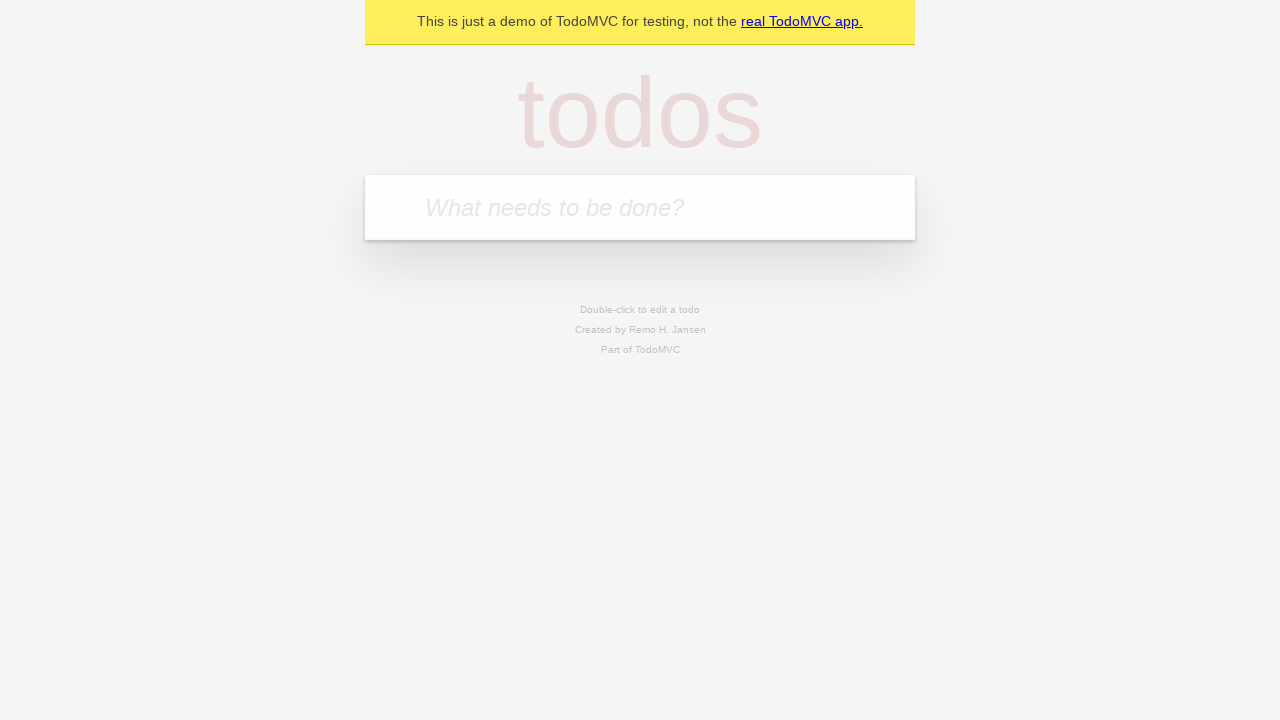

Verified todo list is empty
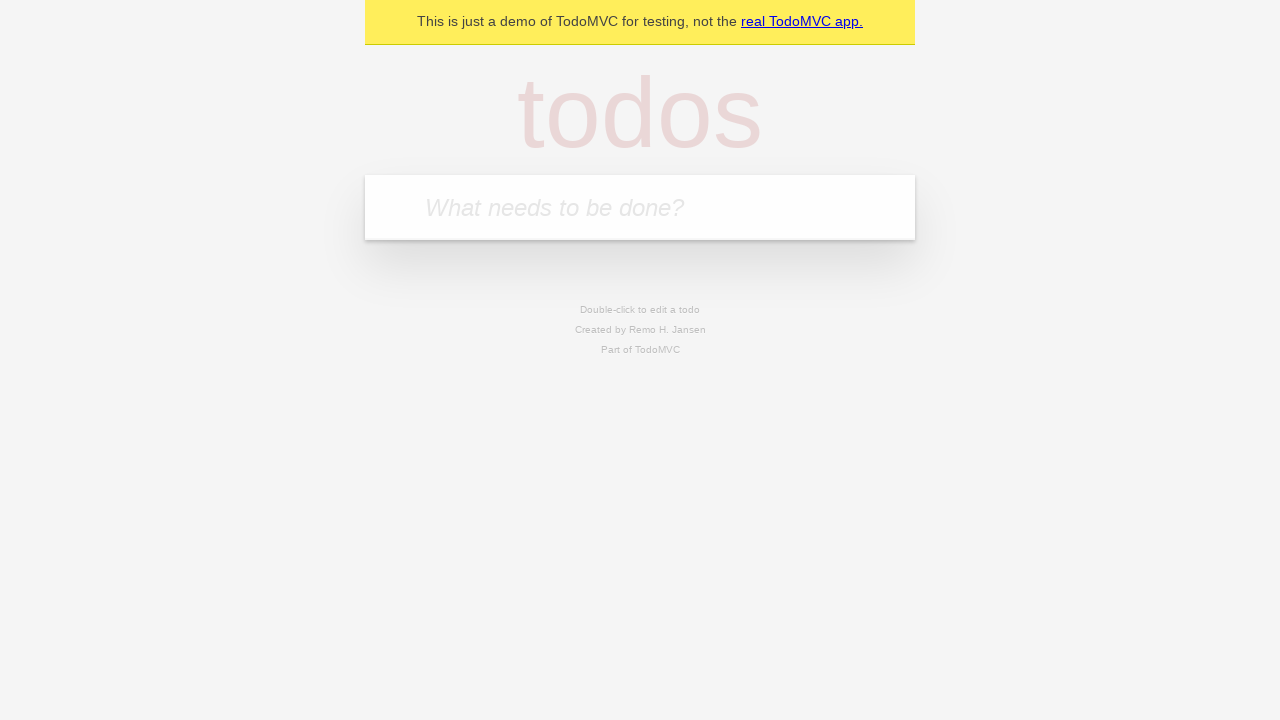

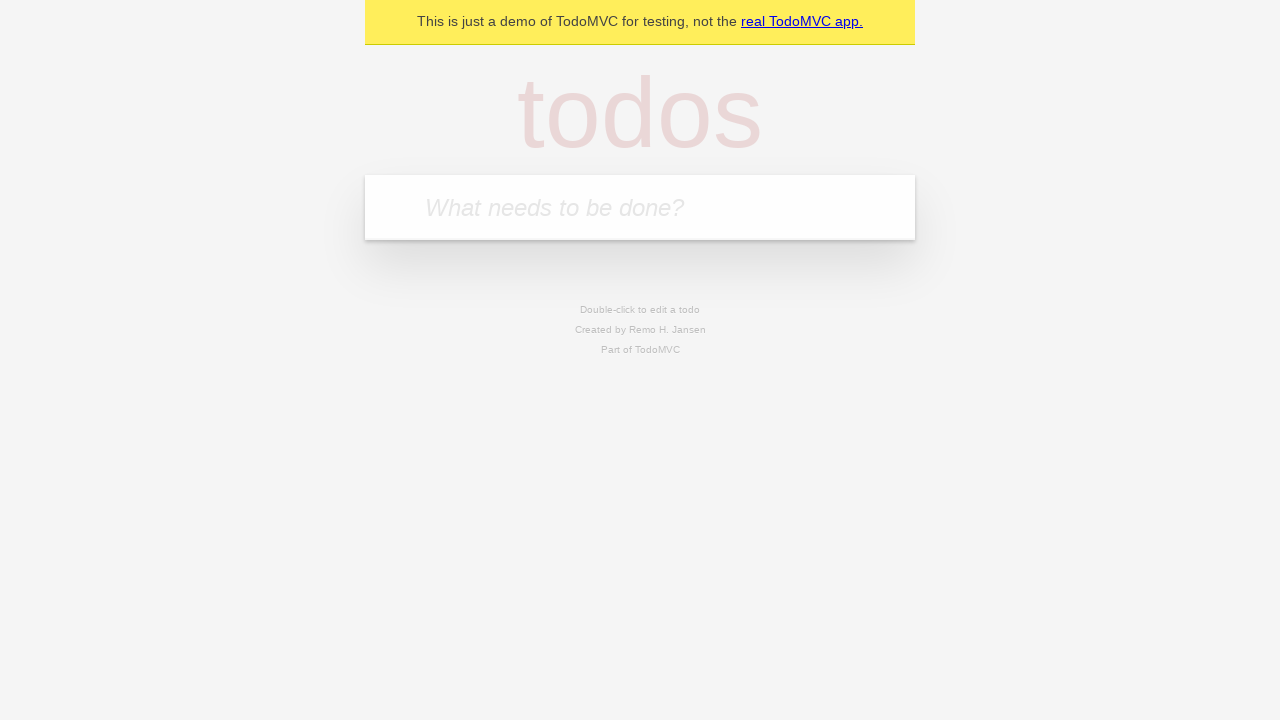